Tests drag and drop functionality on the jQuery UI droppable demo page by switching to an iframe and dragging an element onto a drop target

Starting URL: https://jqueryui.com/droppable/

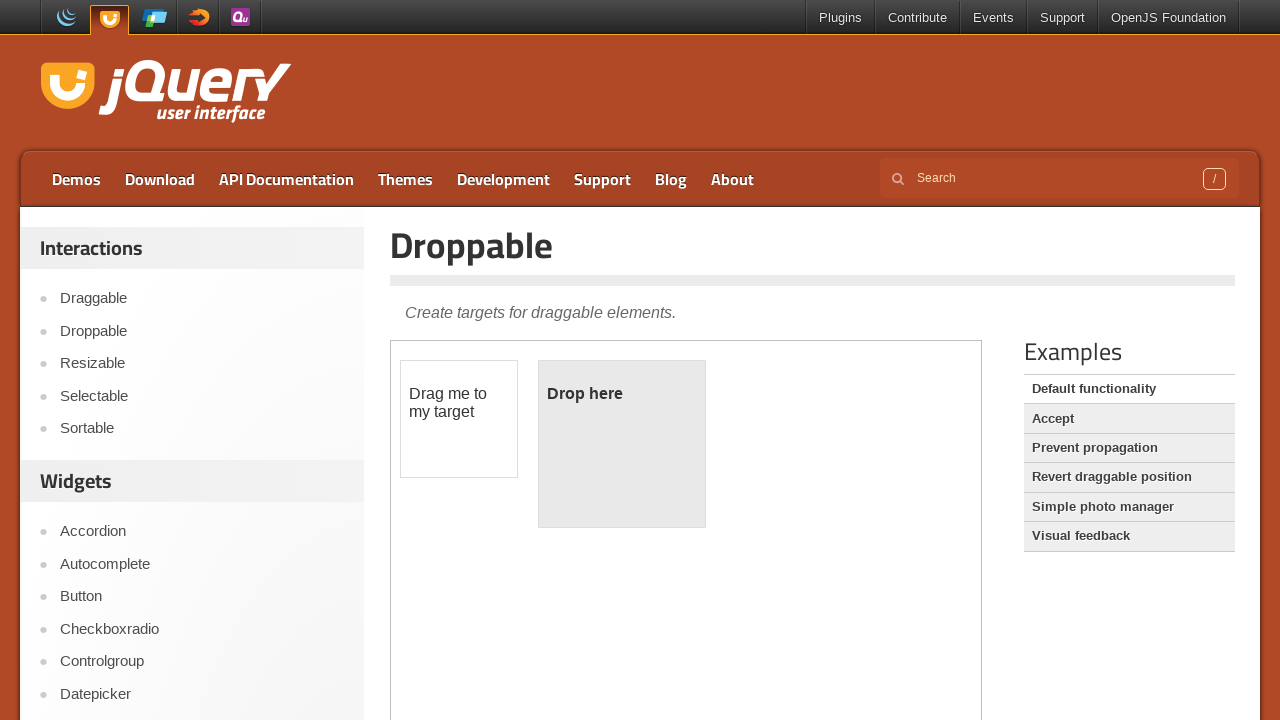

Navigated to jQuery UI droppable demo page
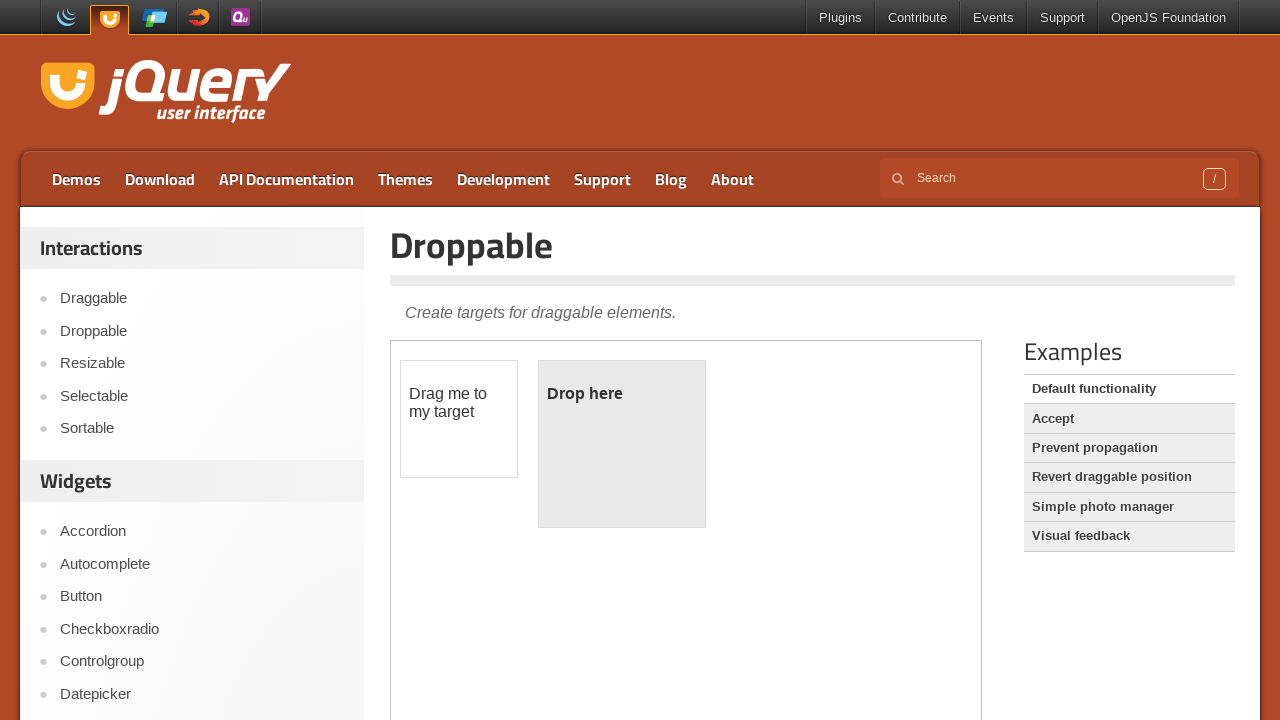

Located the demo iframe
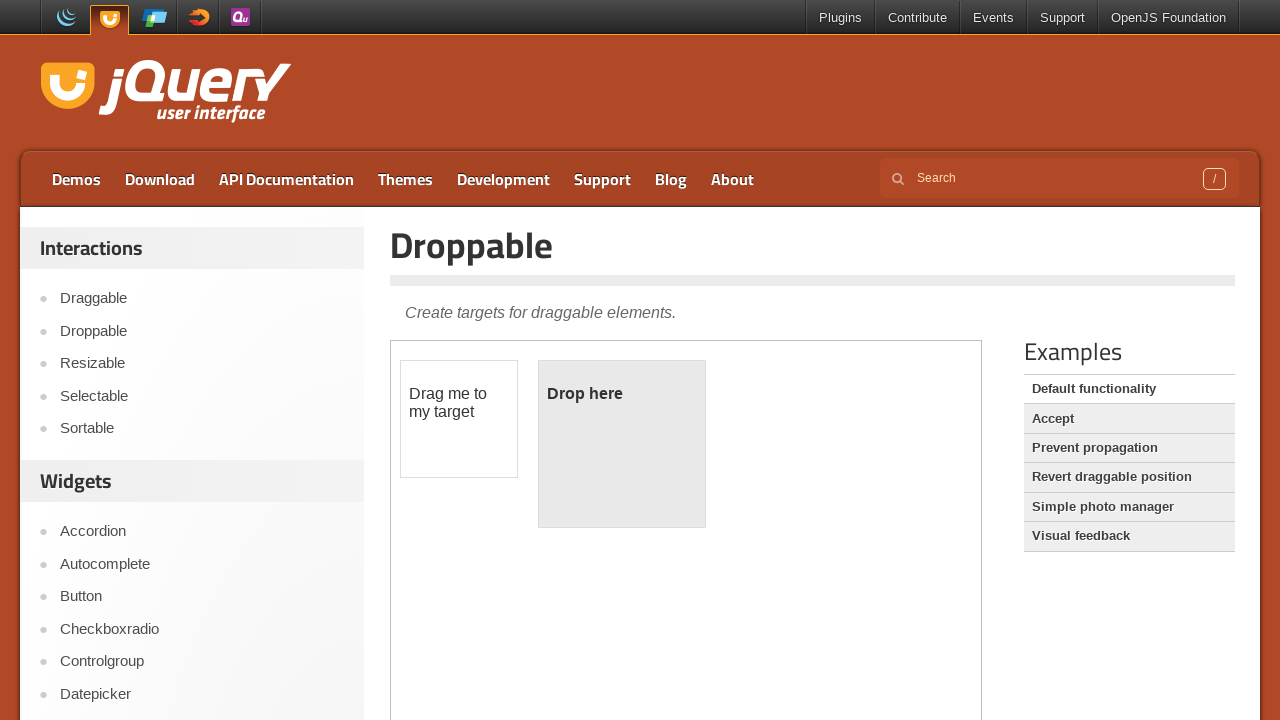

Clicked on the draggable element at (459, 419) on iframe.demo-frame >> internal:control=enter-frame >> #draggable
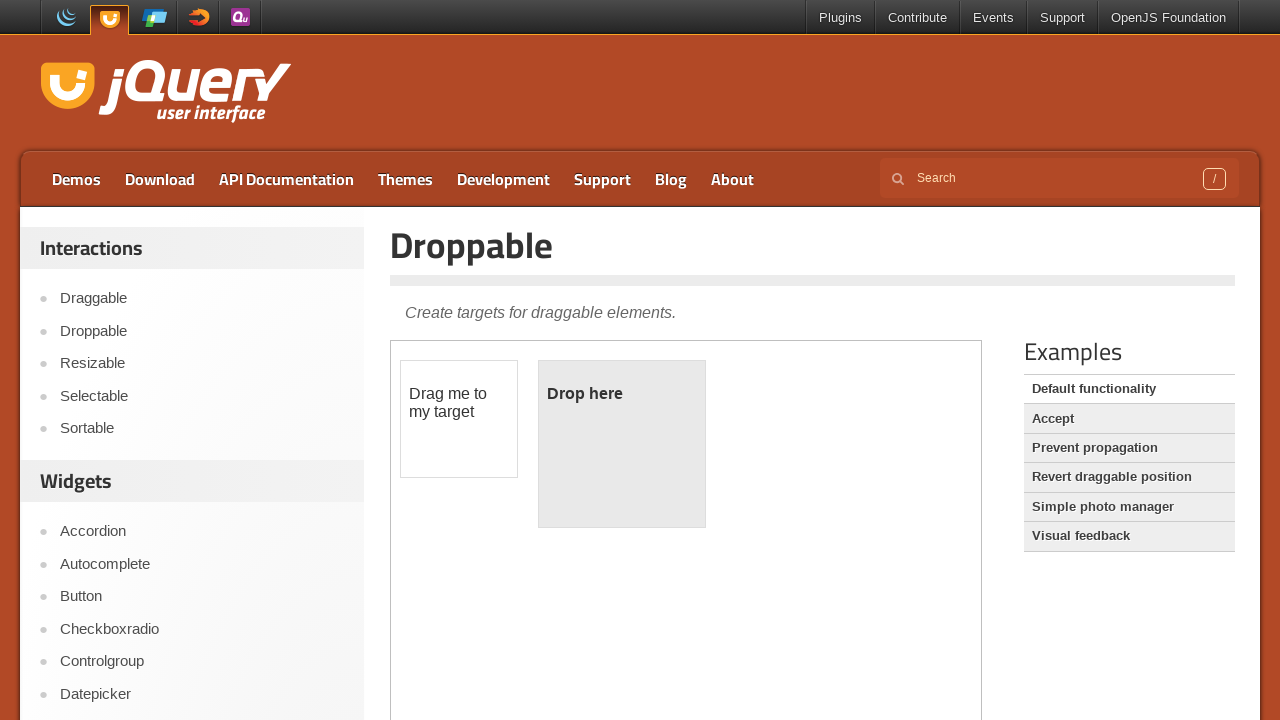

Dragged the draggable element onto the droppable target at (622, 444)
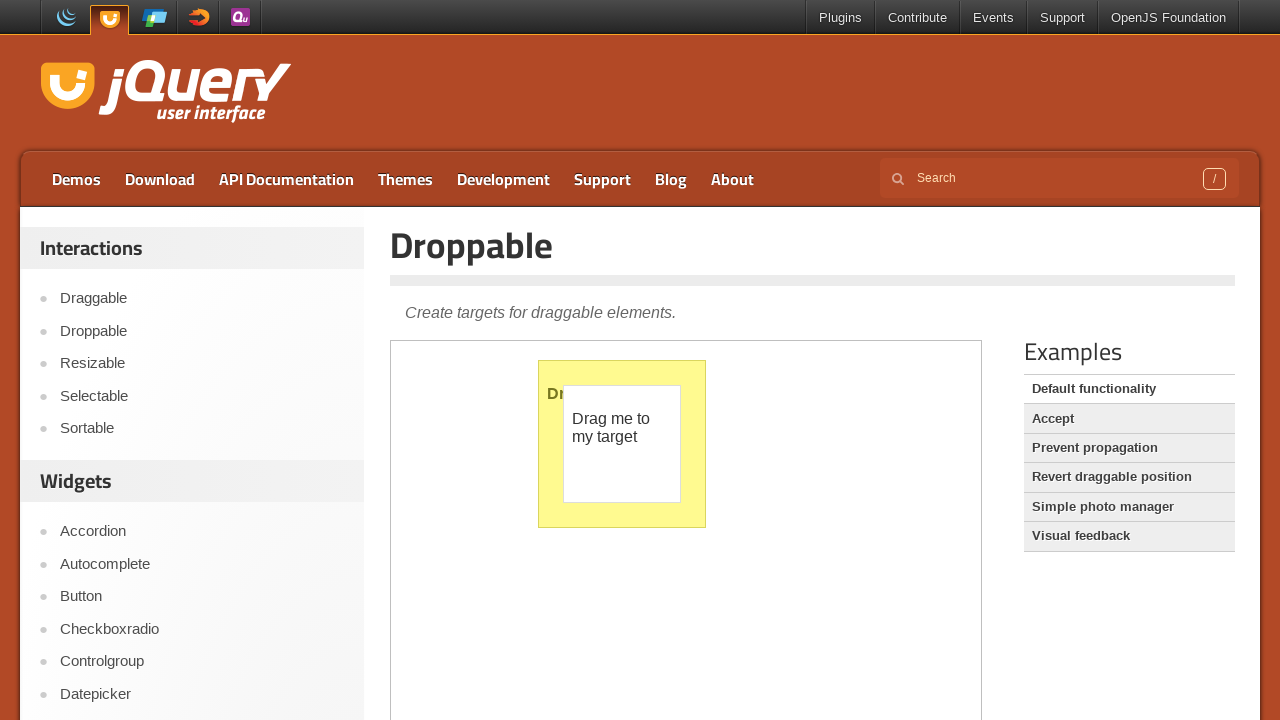

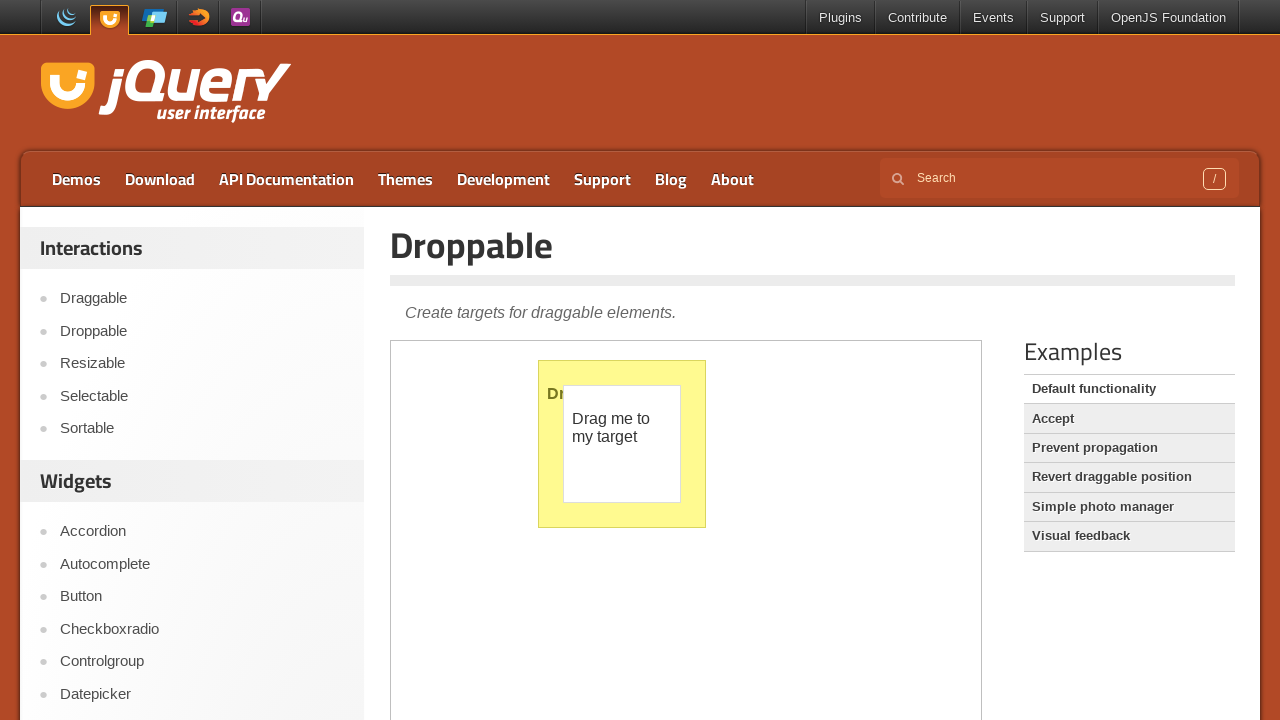